Navigates to testotomasyon.com and verifies the page loads by checking page properties like title and URL

Starting URL: https://www.testotomasyon.com

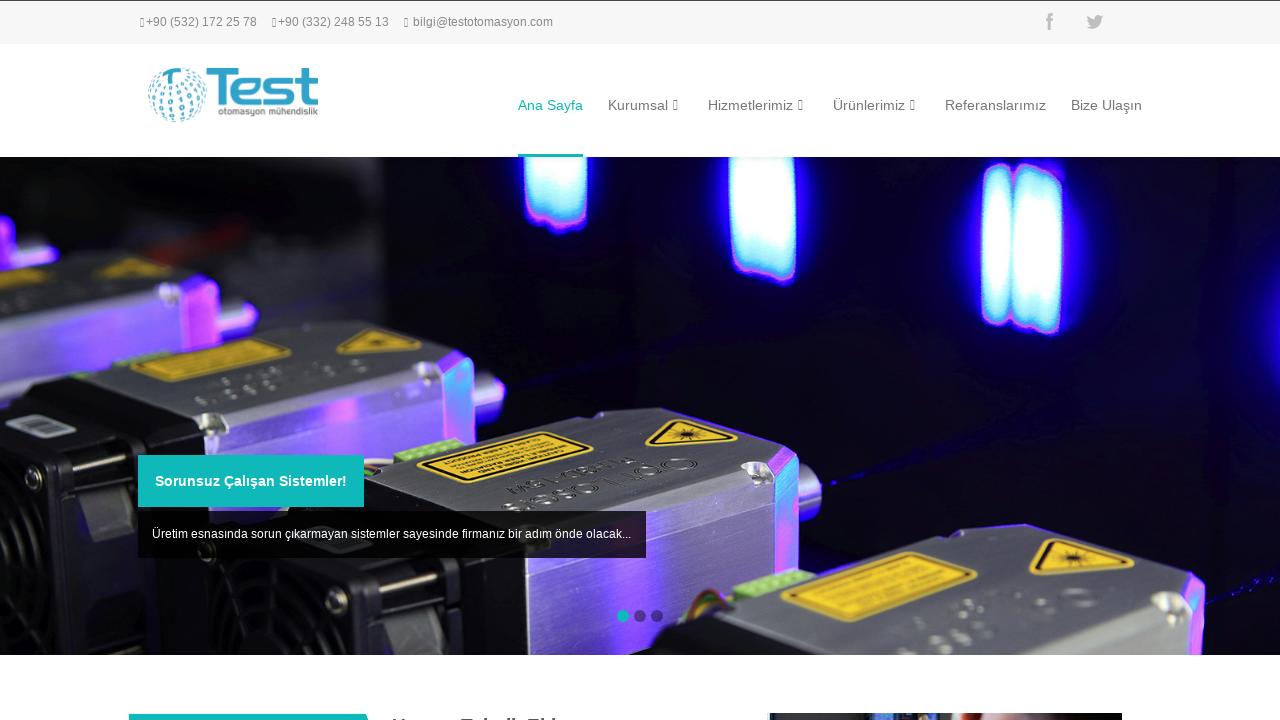

Page loaded and DOM content ready
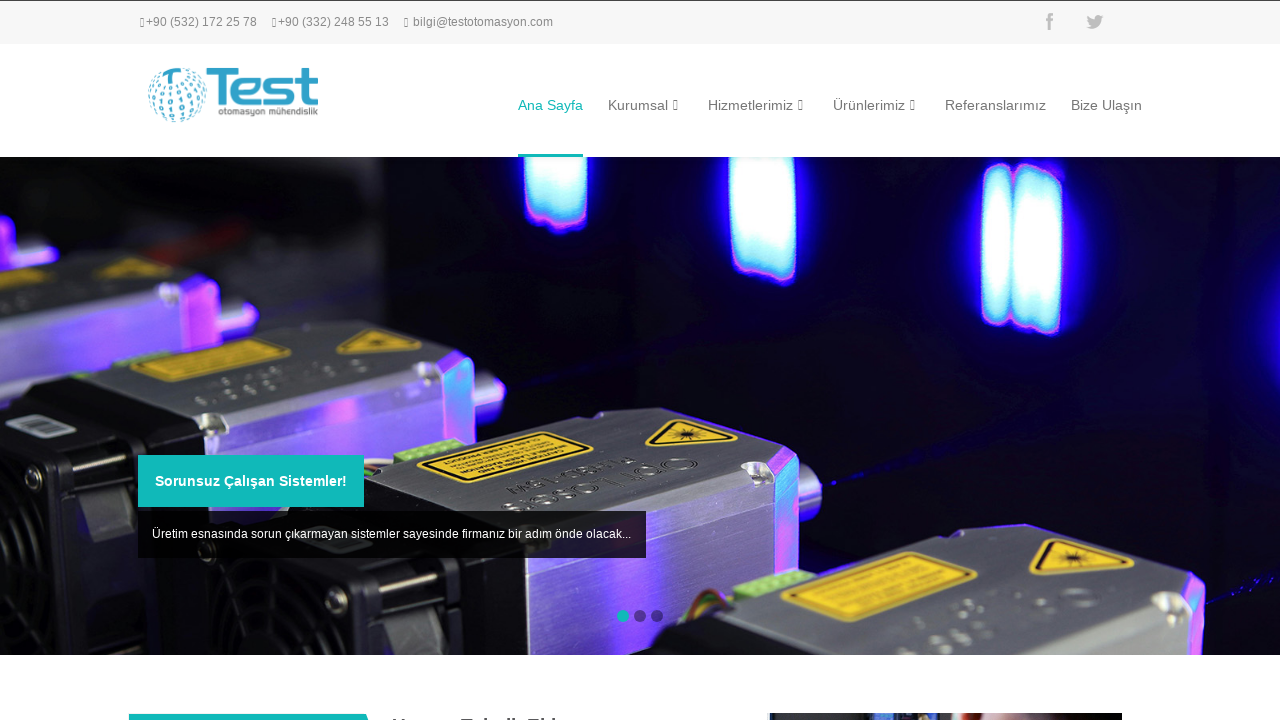

Retrieved page title: 'Test Otomasyon-Mühendislik Konya - Elektronik ve Kontrol Sistemleri,'
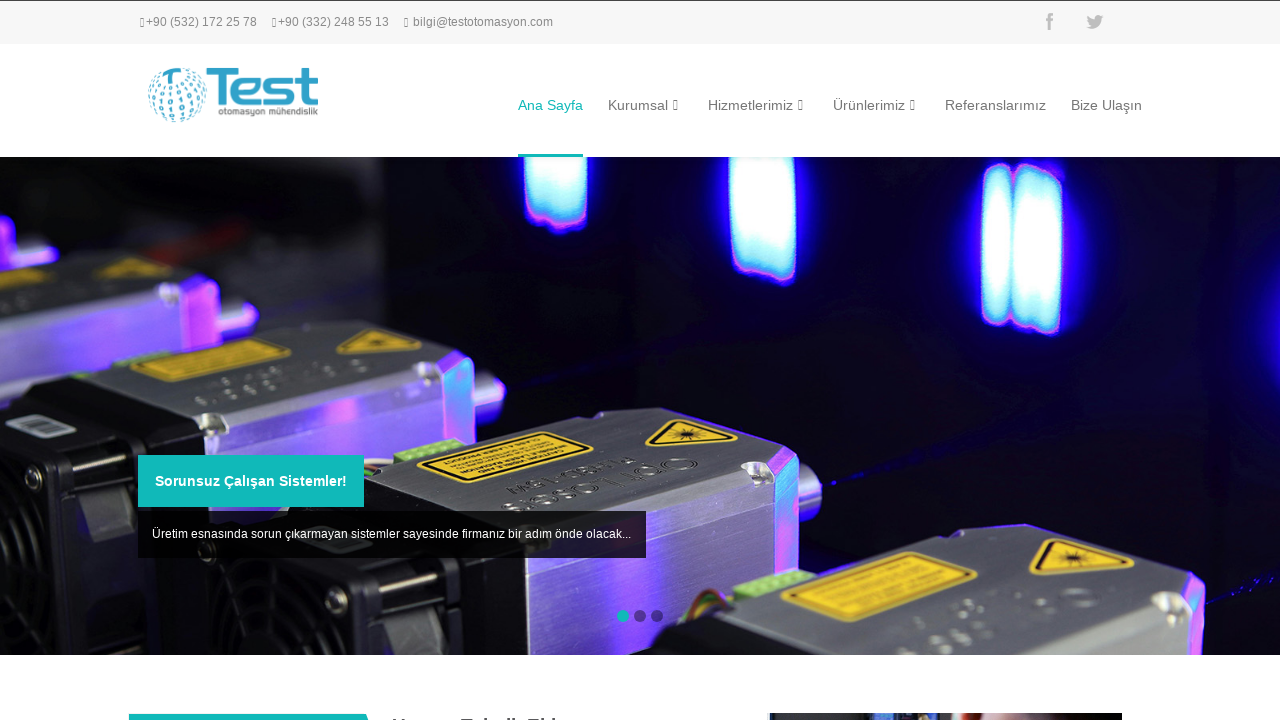

Retrieved current URL: 'https://www.testotomasyon.com/'
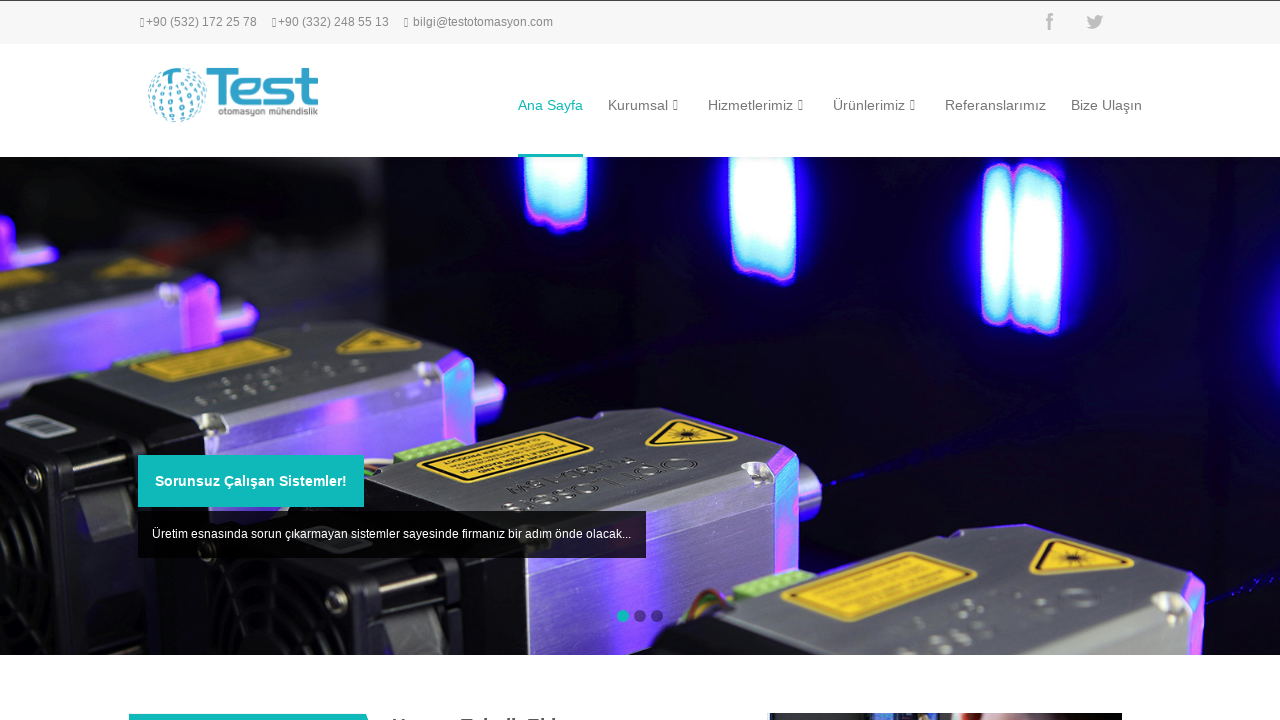

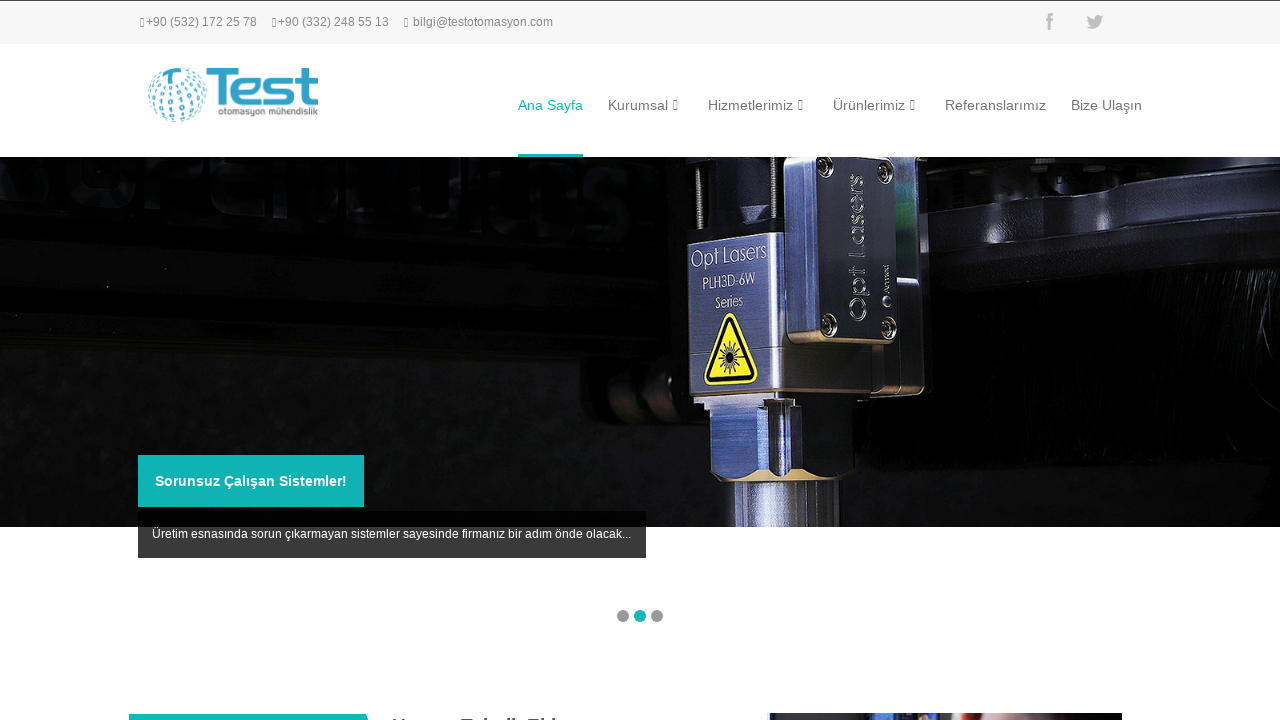